Tests e-commerce functionality by adding multiple items to cart, proceeding to checkout, and applying a promo code

Starting URL: https://rahulshettyacademy.com/seleniumPractise/

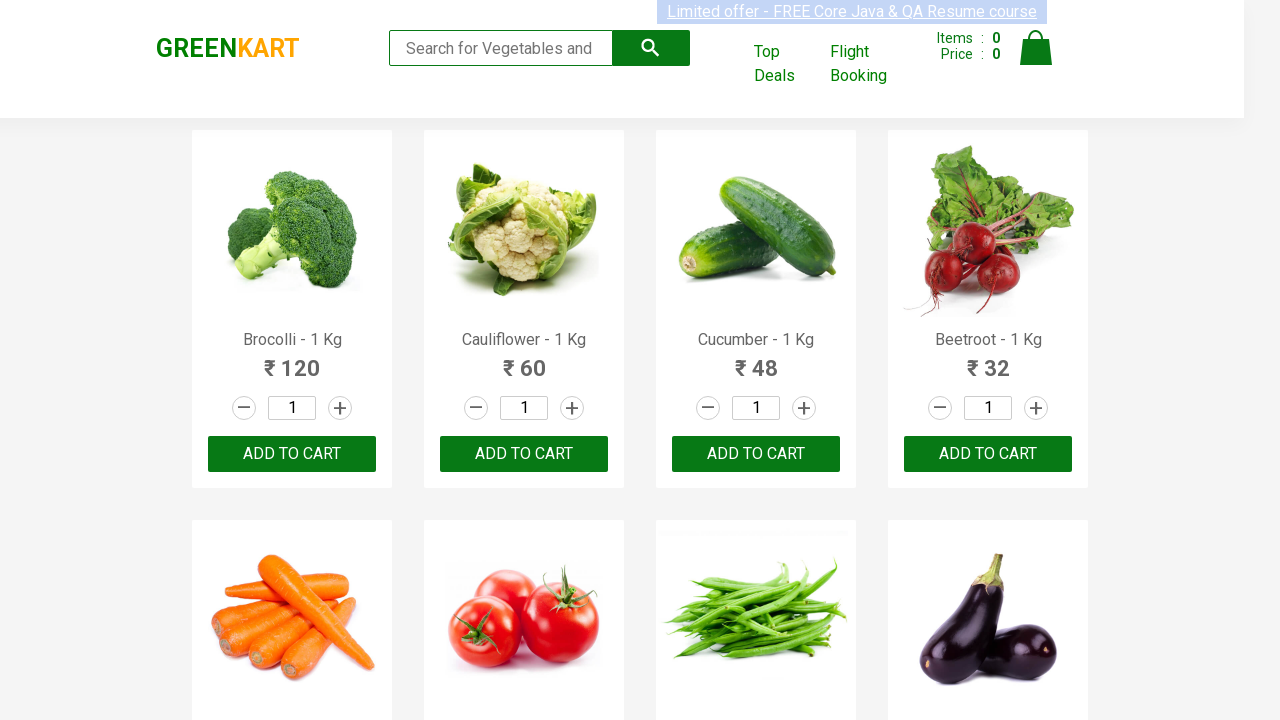

Added 'Brocolli' to cart
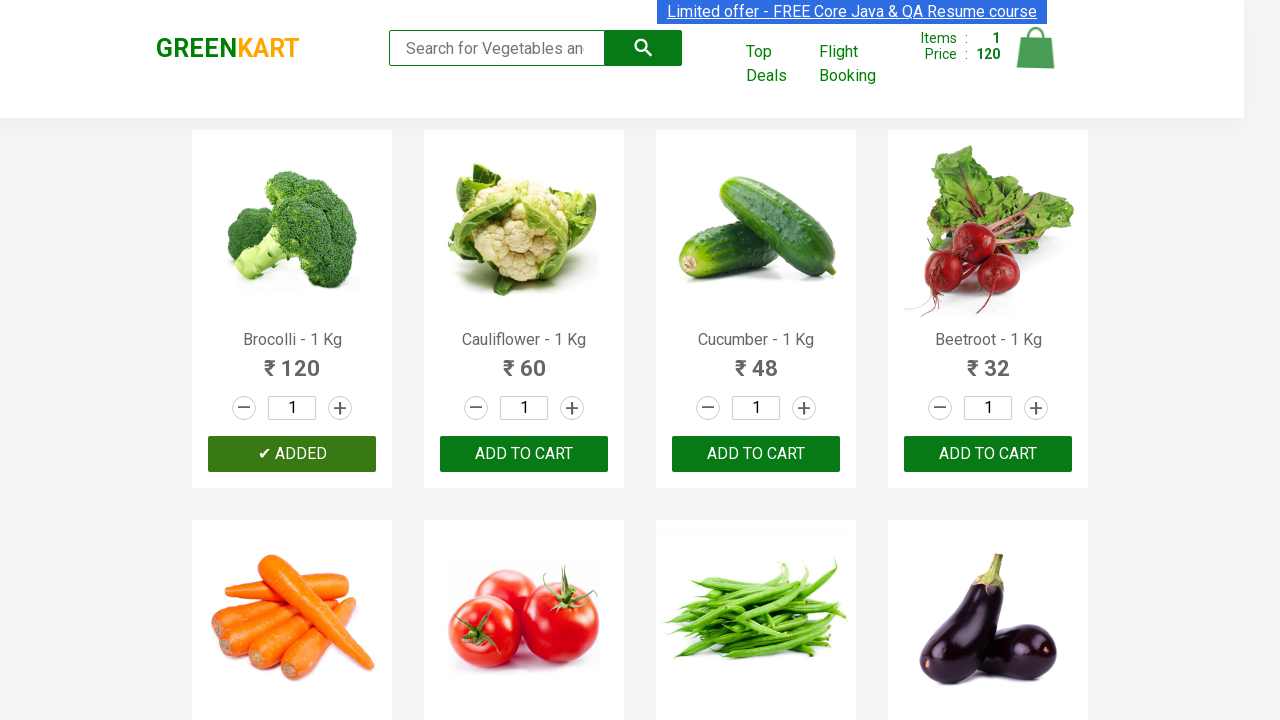

Added 'Cauliflower' to cart
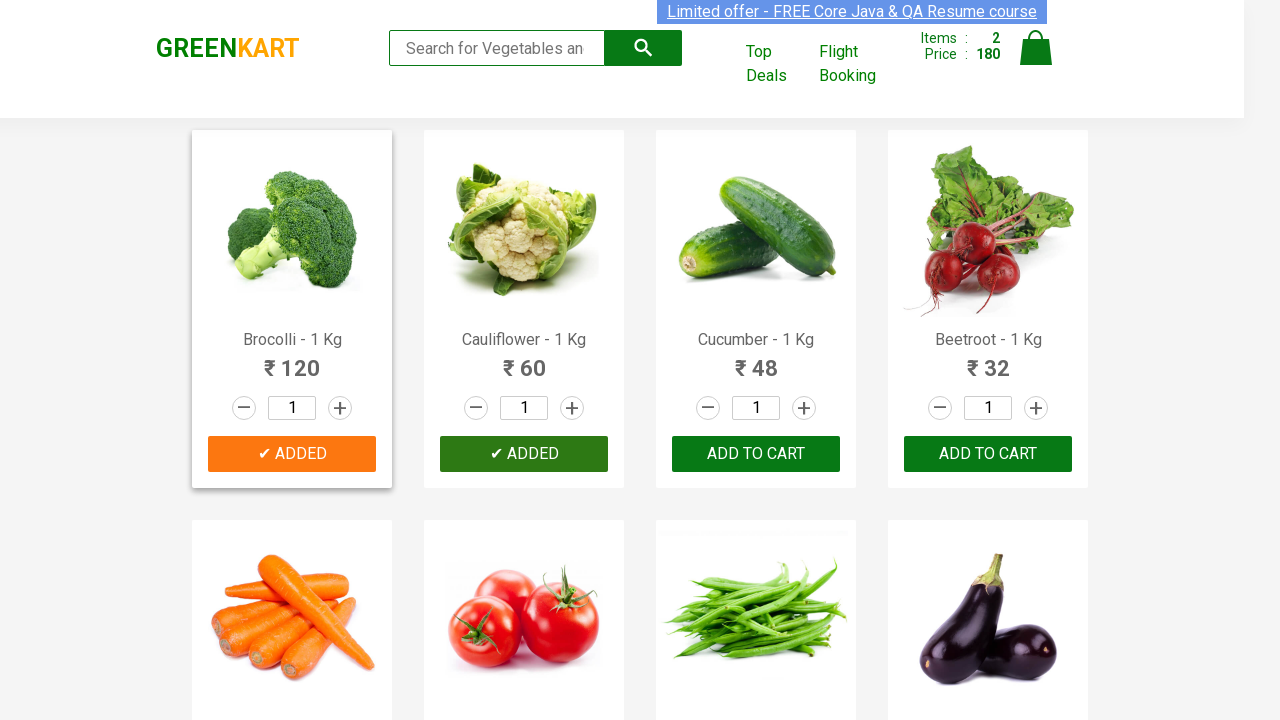

Added 'Cucumber' to cart
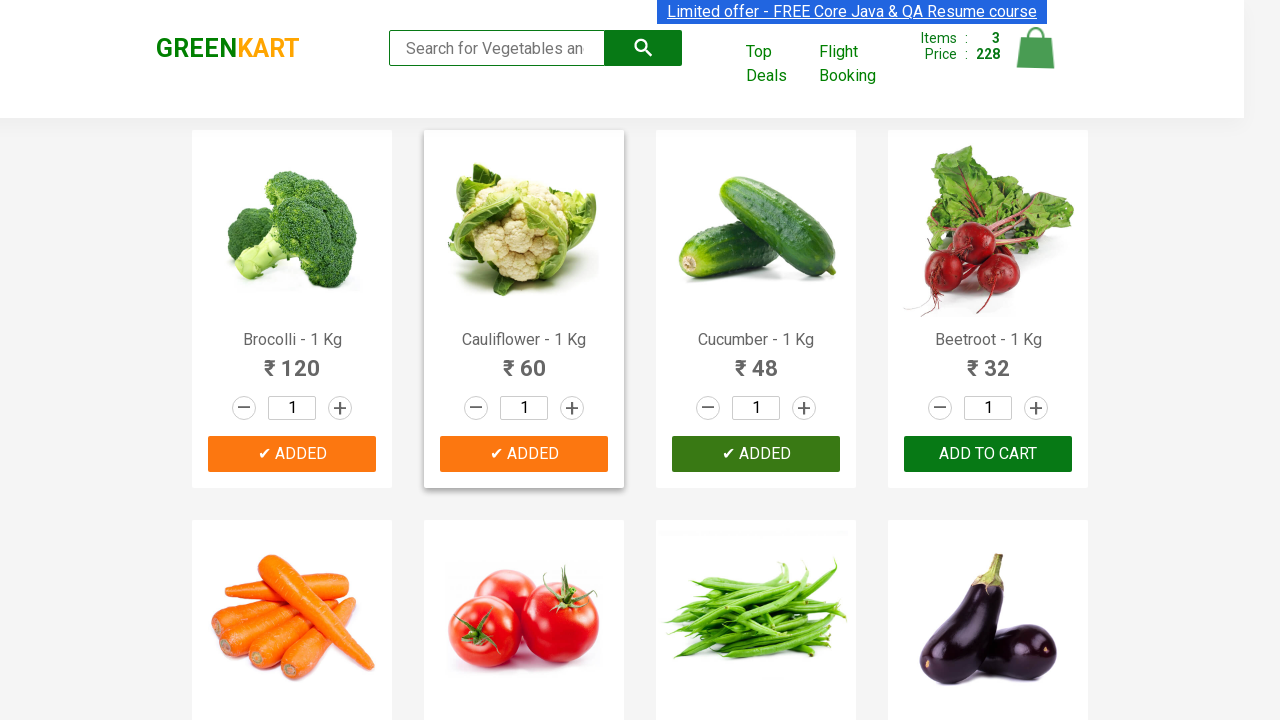

Added 'Carrot' to cart
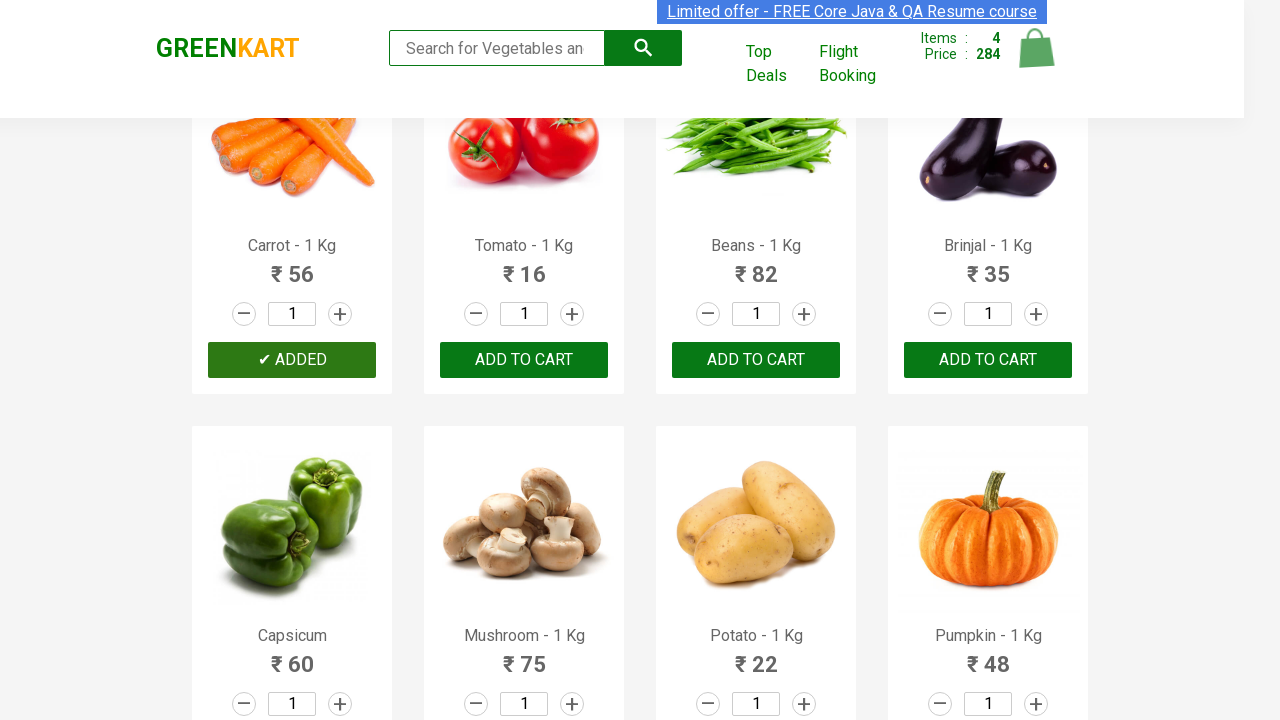

Clicked cart icon to view shopping cart at (1036, 48) on img[alt='Cart']
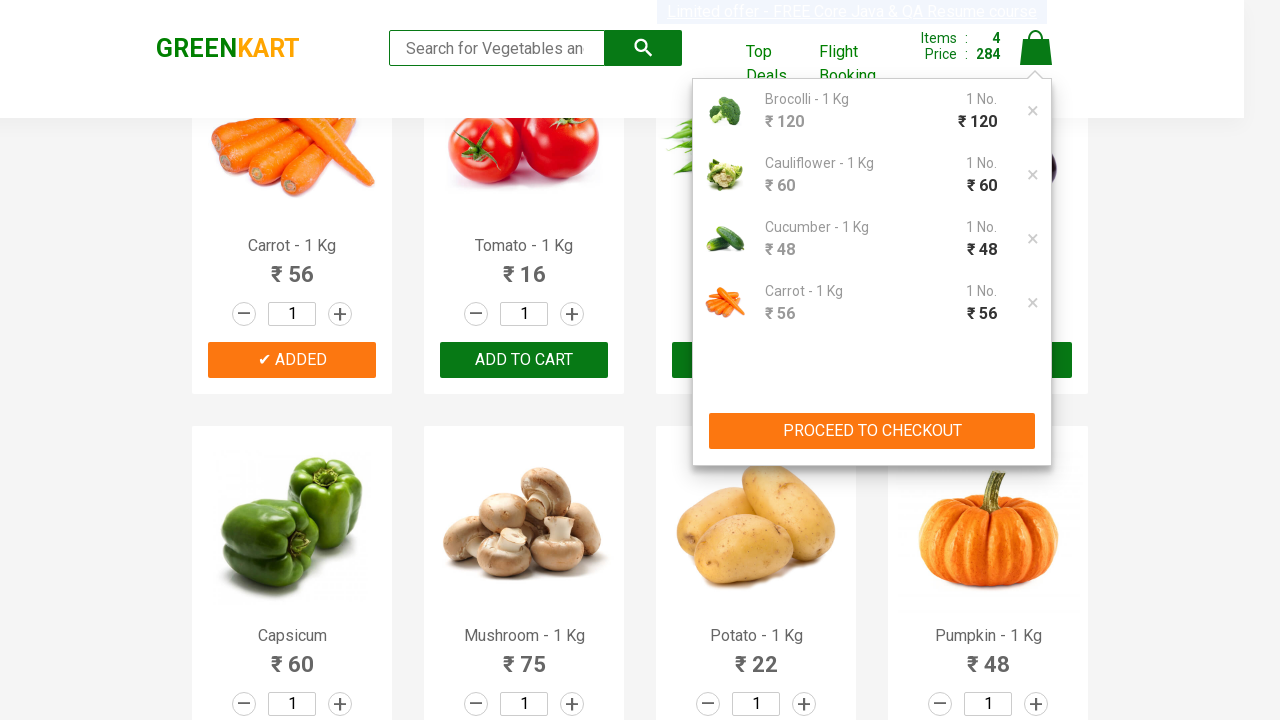

Clicked 'PROCEED TO CHECKOUT' button at (872, 431) on xpath=//button[text()='PROCEED TO CHECKOUT']
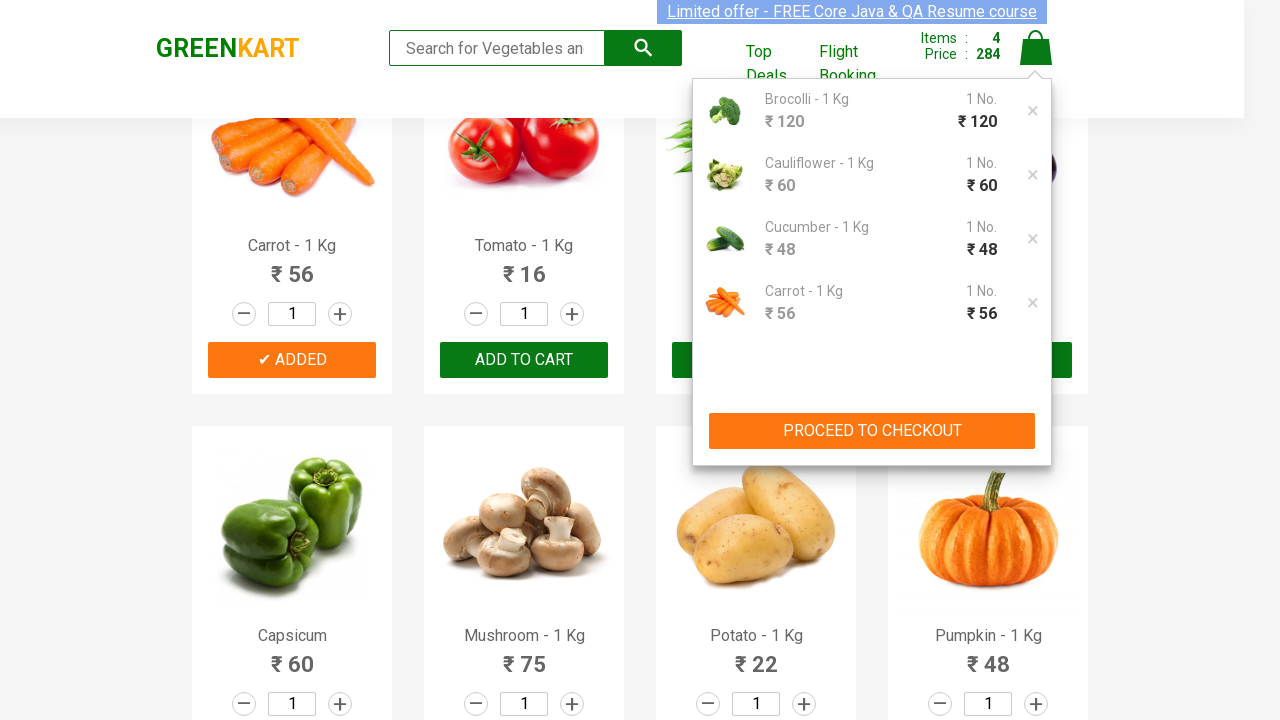

Entered promo code 'rahulshettyacademy' on input.promoCode
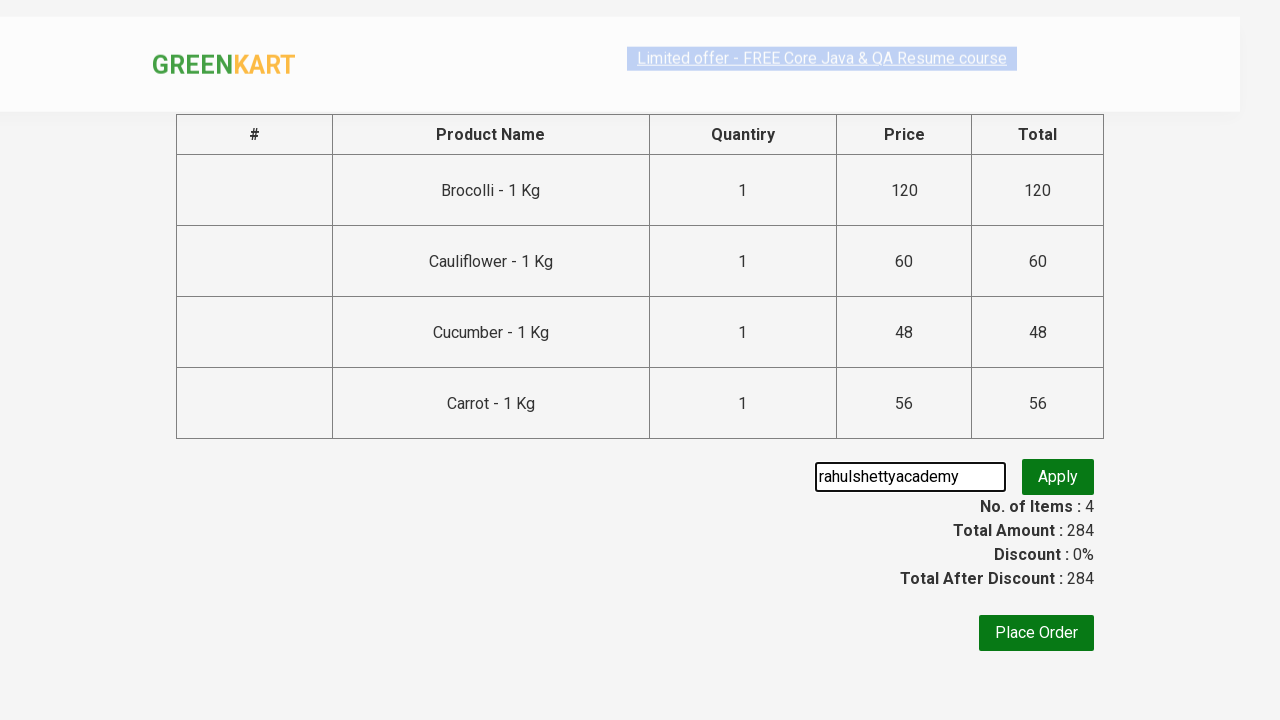

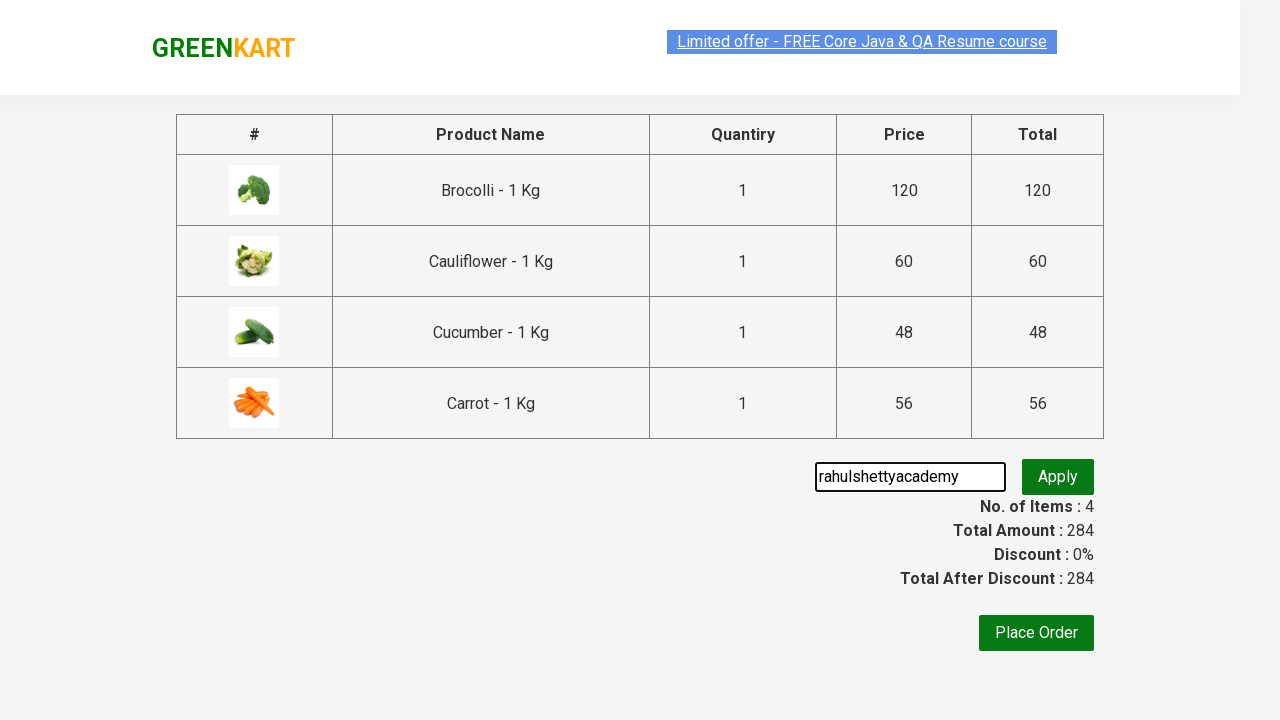